Tests search functionality by searching for Java and verifying the number of Java language versions in results

Starting URL: http://www.99-bottles-of-beer.net/

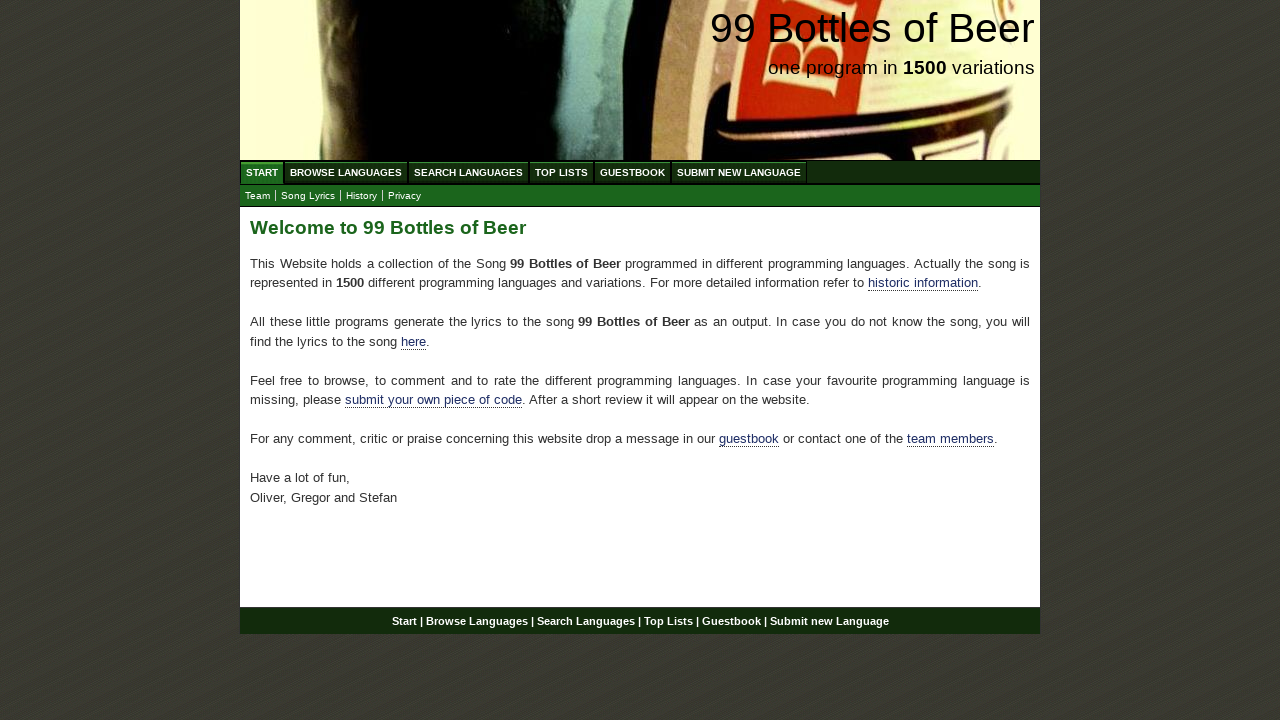

Clicked 'Search Languages' link at (468, 172) on text=Search Languages
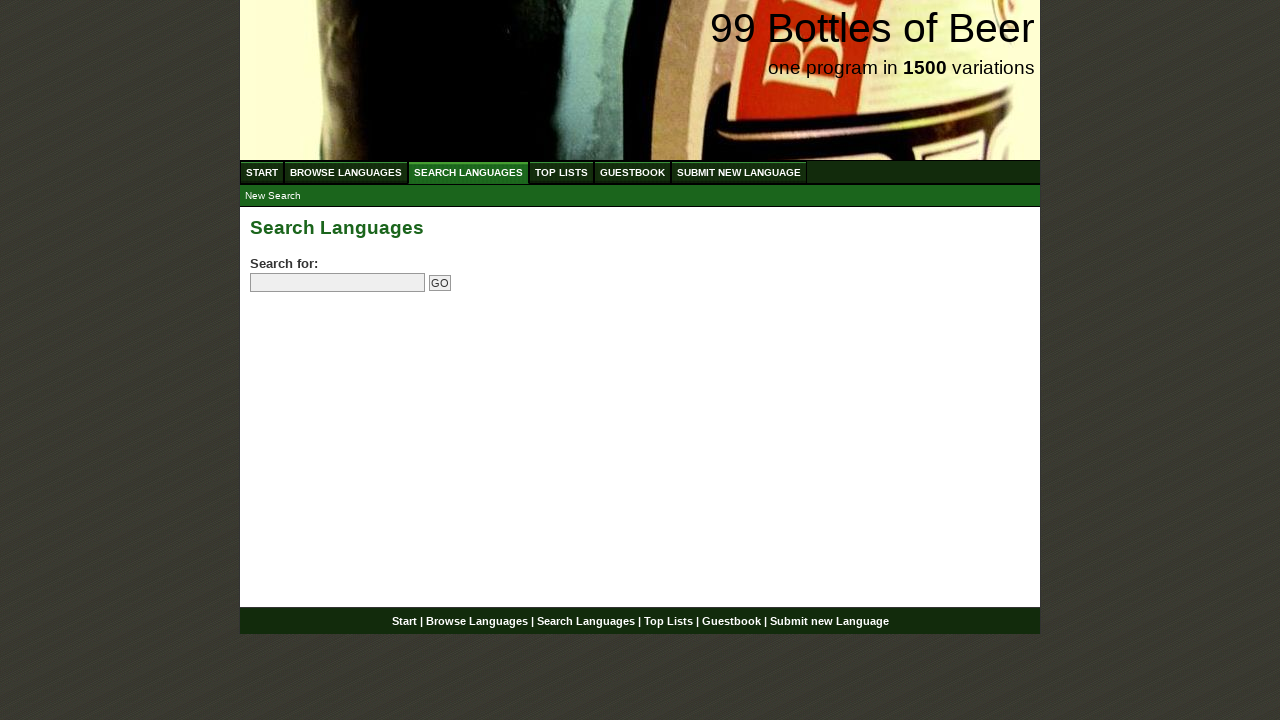

Filled search field with 'Java' on input[name='search']
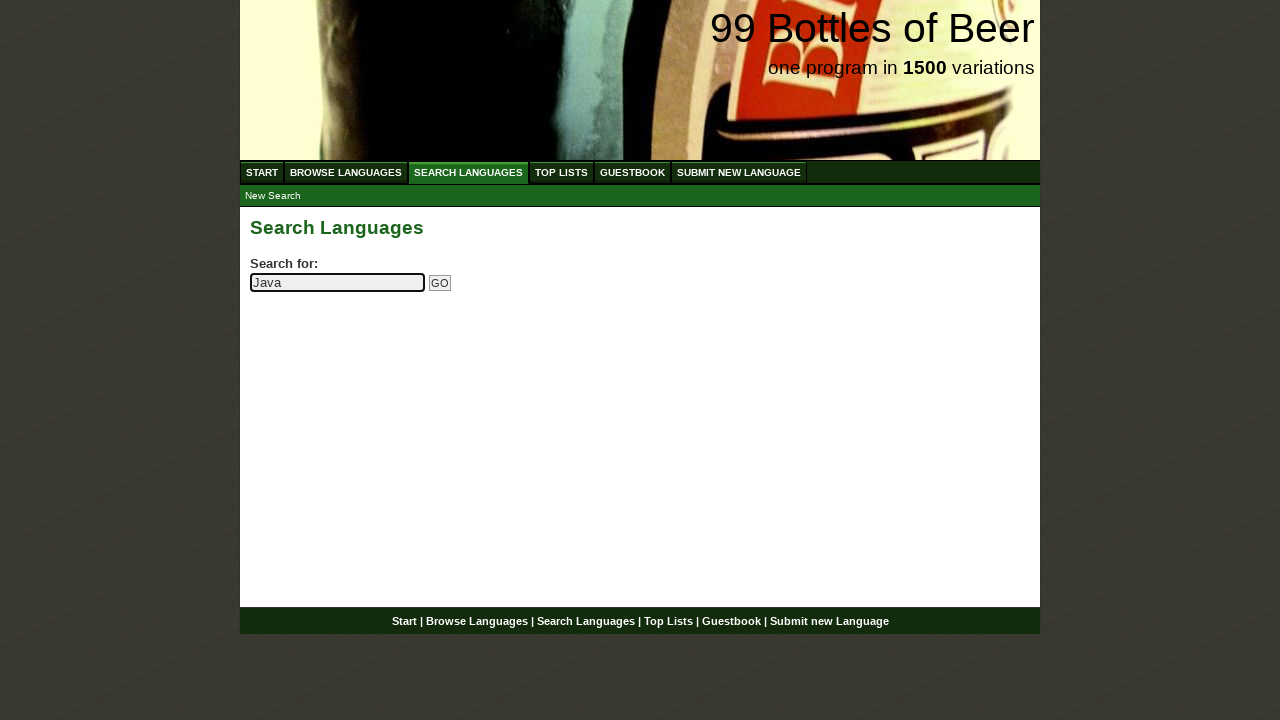

Clicked submit search button at (440, 283) on input[name='submitsearch']
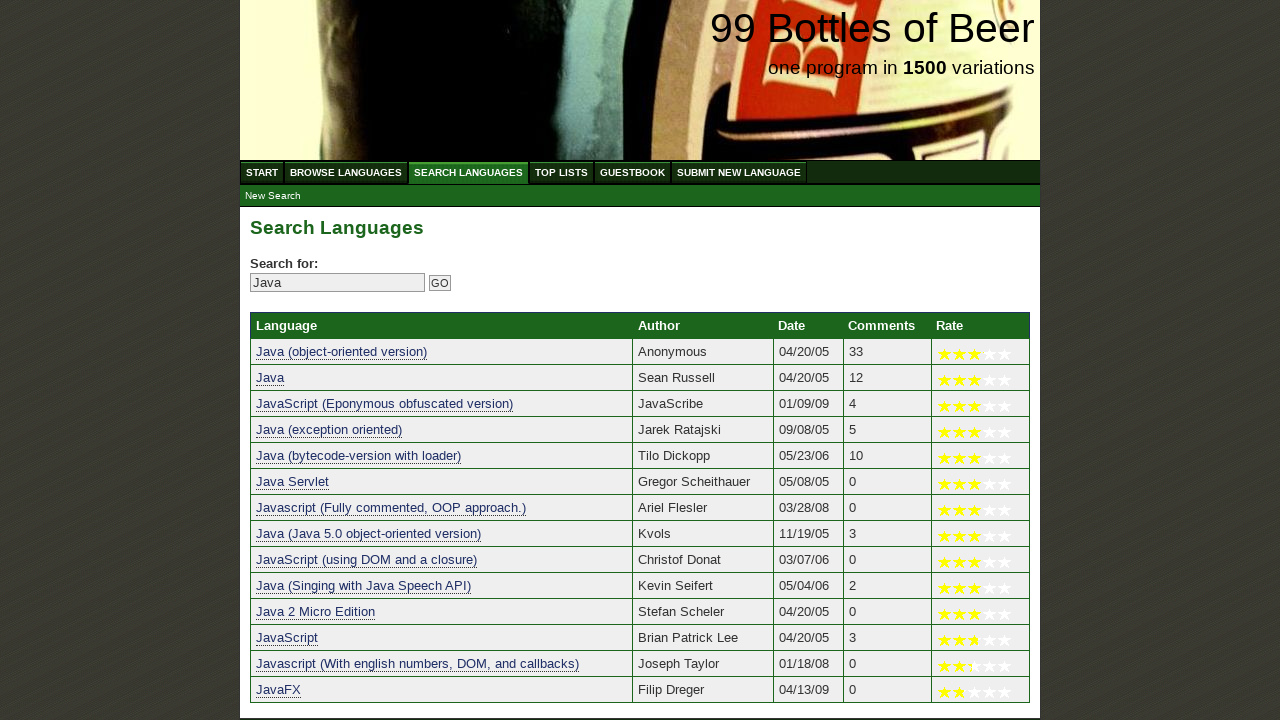

Search results table loaded for Java language versions
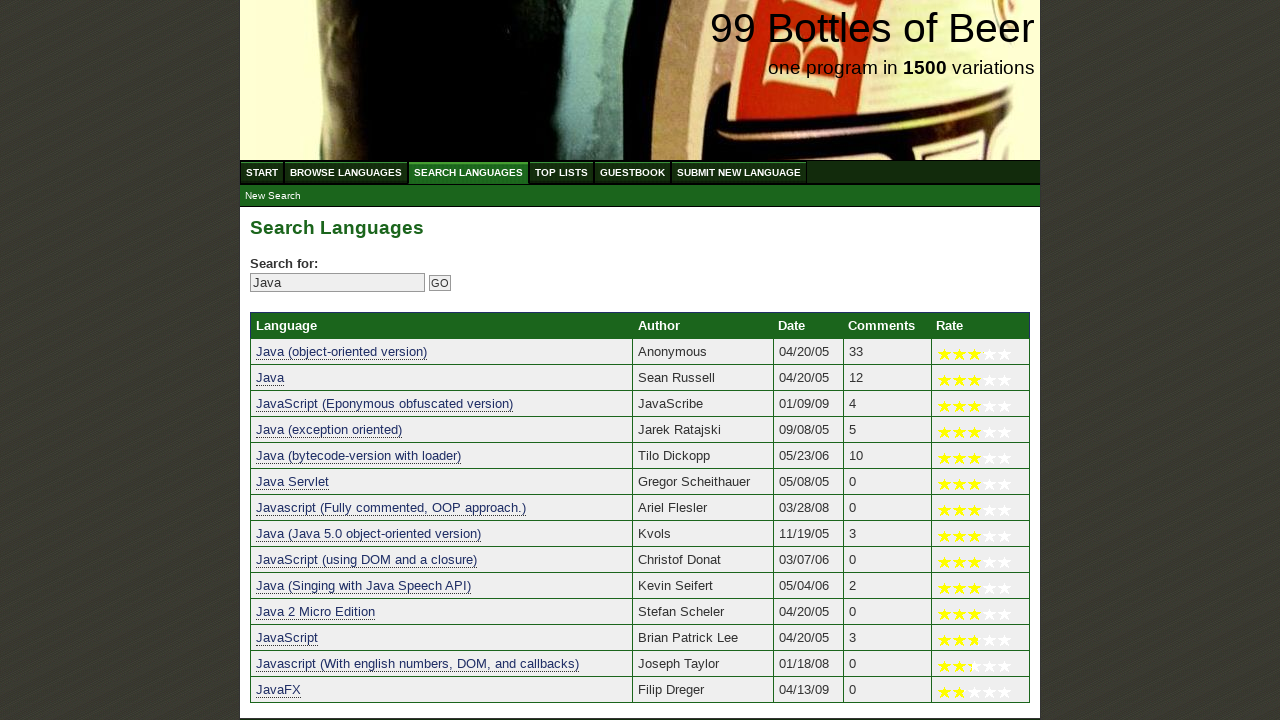

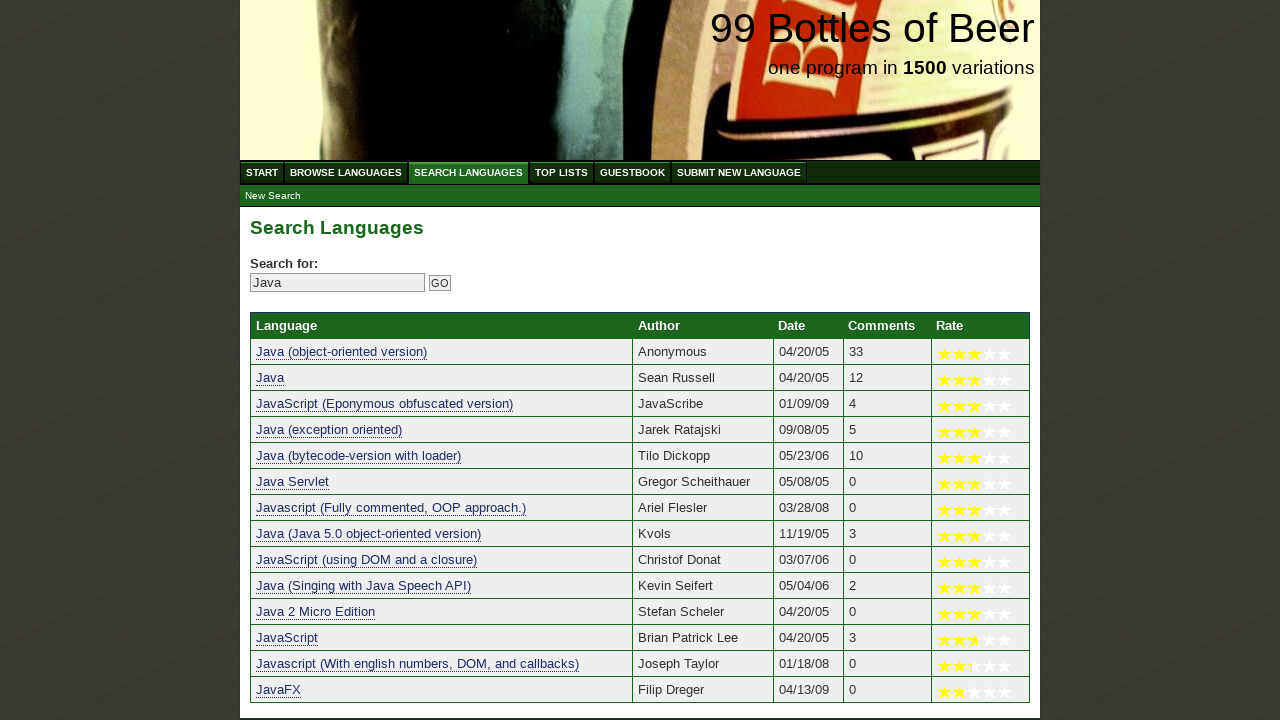